Tests date entry via text input by typing a specific date (May 2, 1959) directly into the date field

Starting URL: https://kristinek.github.io/site/examples/actions

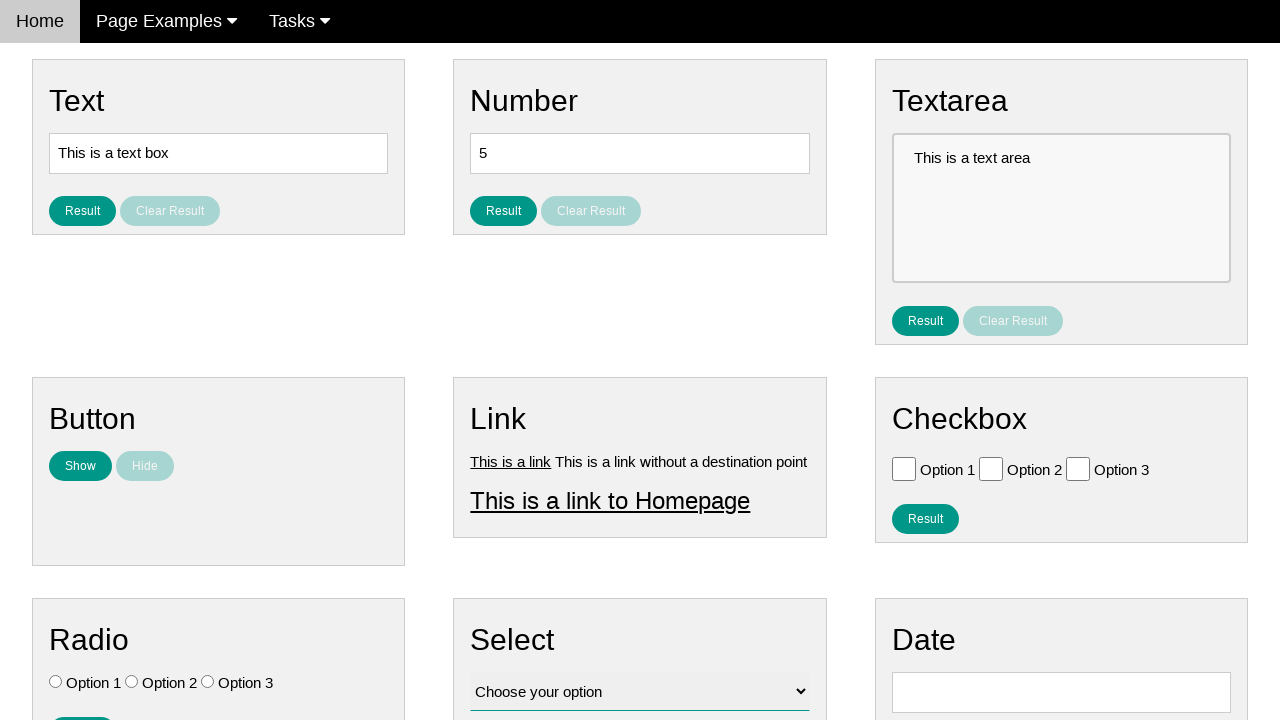

Filled date field with '05/02/1959' (May 2, 1959) on #vfb-8
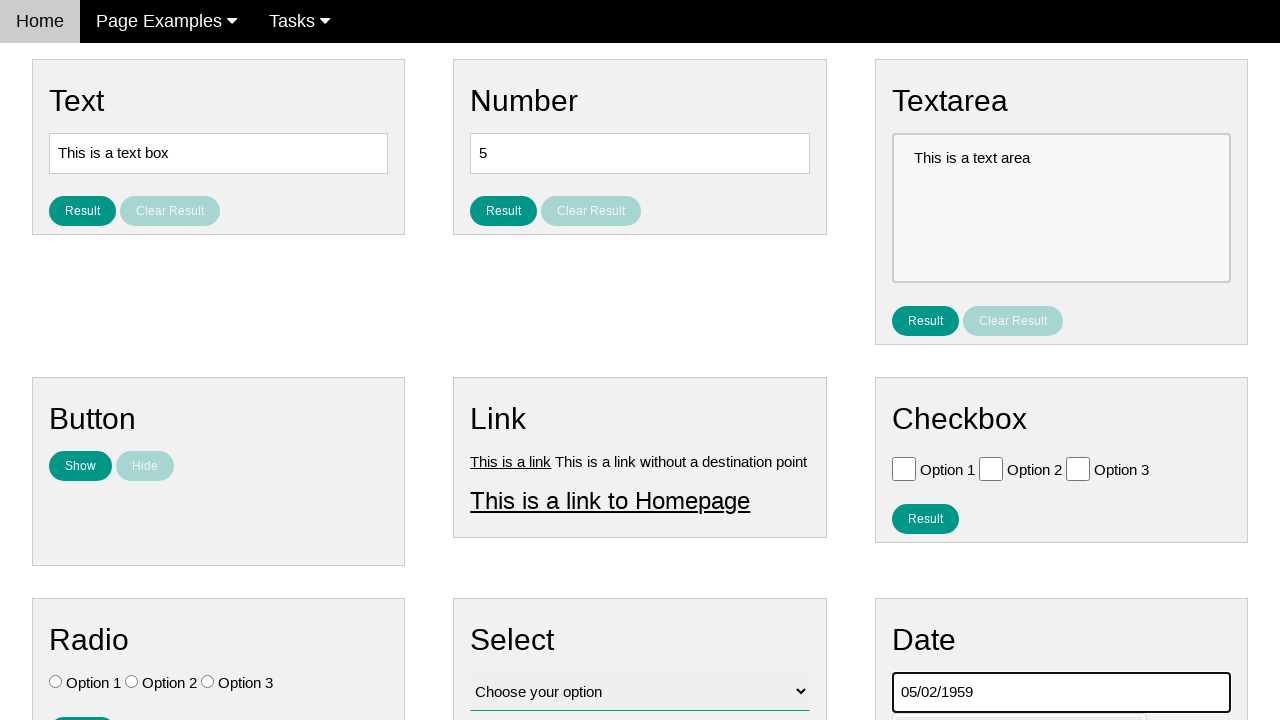

Pressed Tab to confirm date entry on #vfb-8
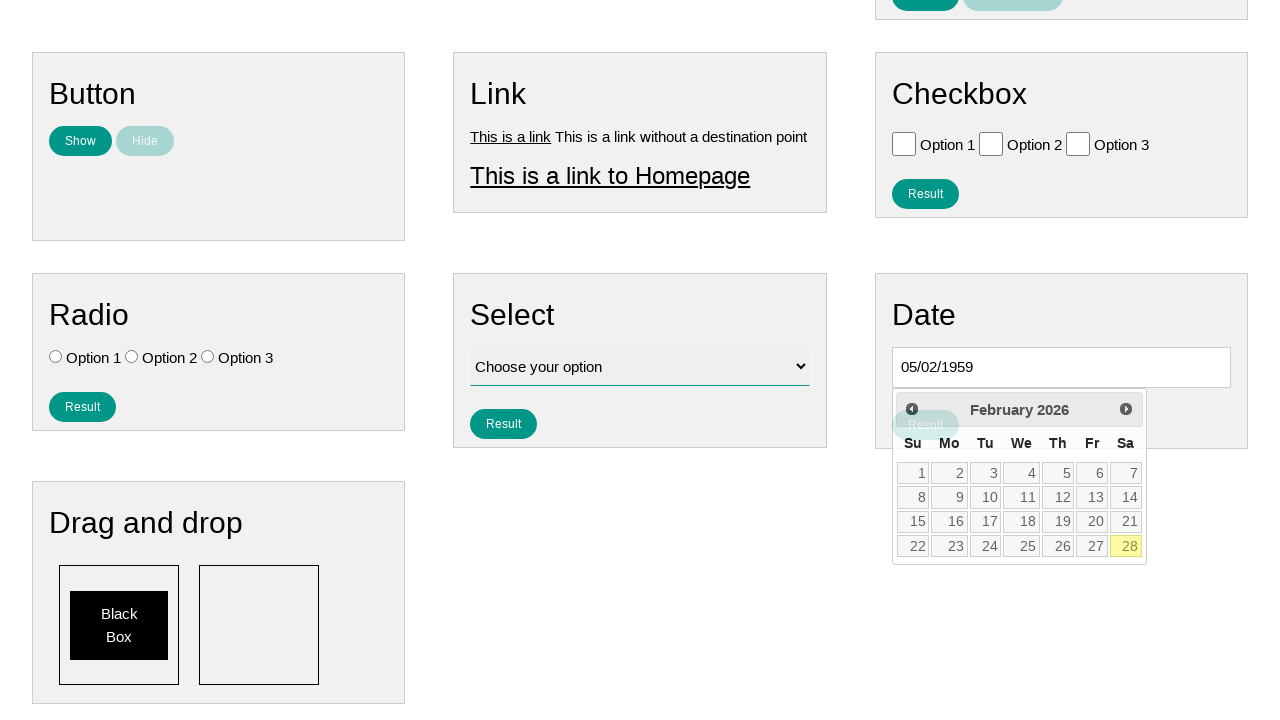

Verified date field contains '05/02/1959'
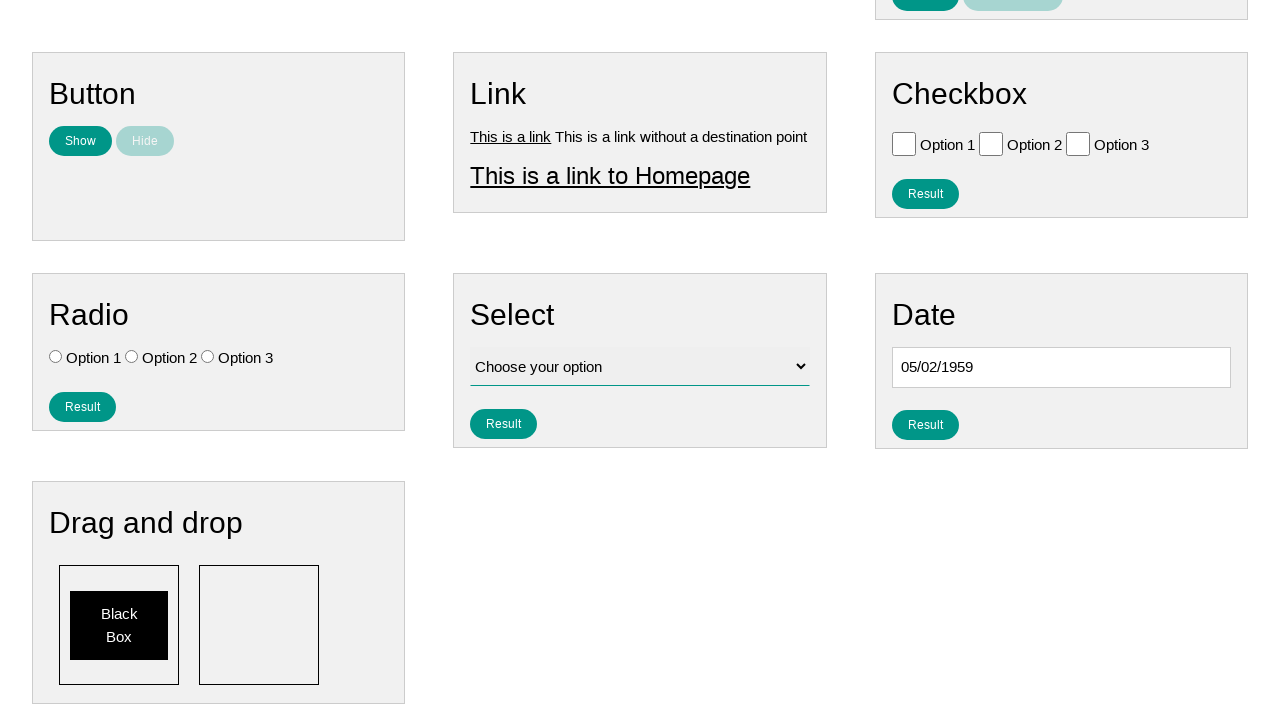

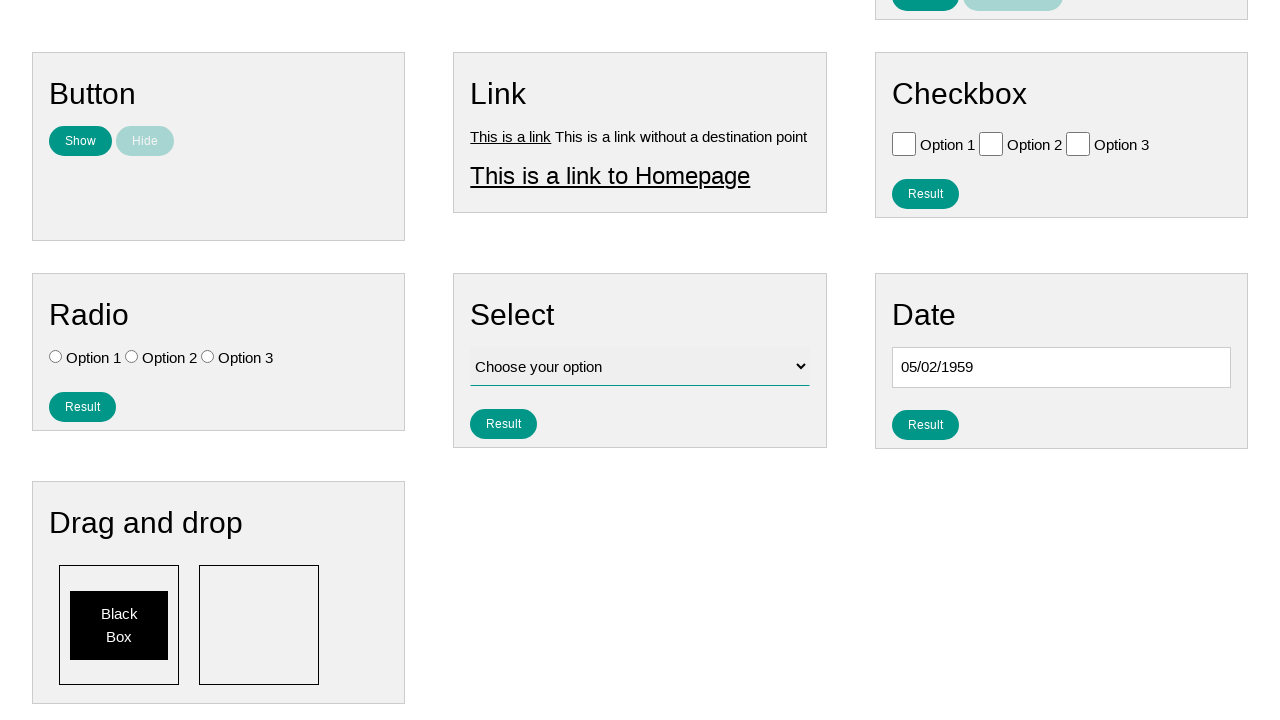